Tests the registration page by entering a 5-digit zip code, clicking Continue, and verifying that the Register button appears on the next step.

Starting URL: https://www.sharelane.com/cgi-bin/register.py

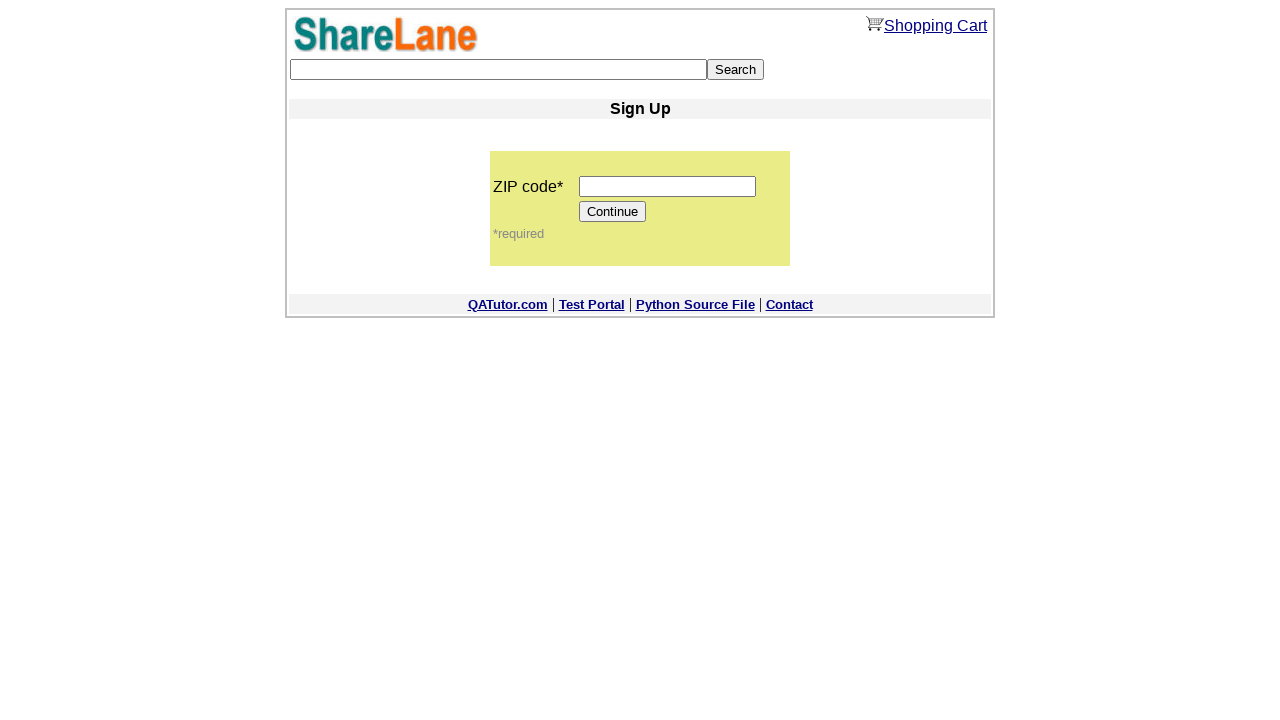

Filled zip code field with '12345' on input[name='zip_code']
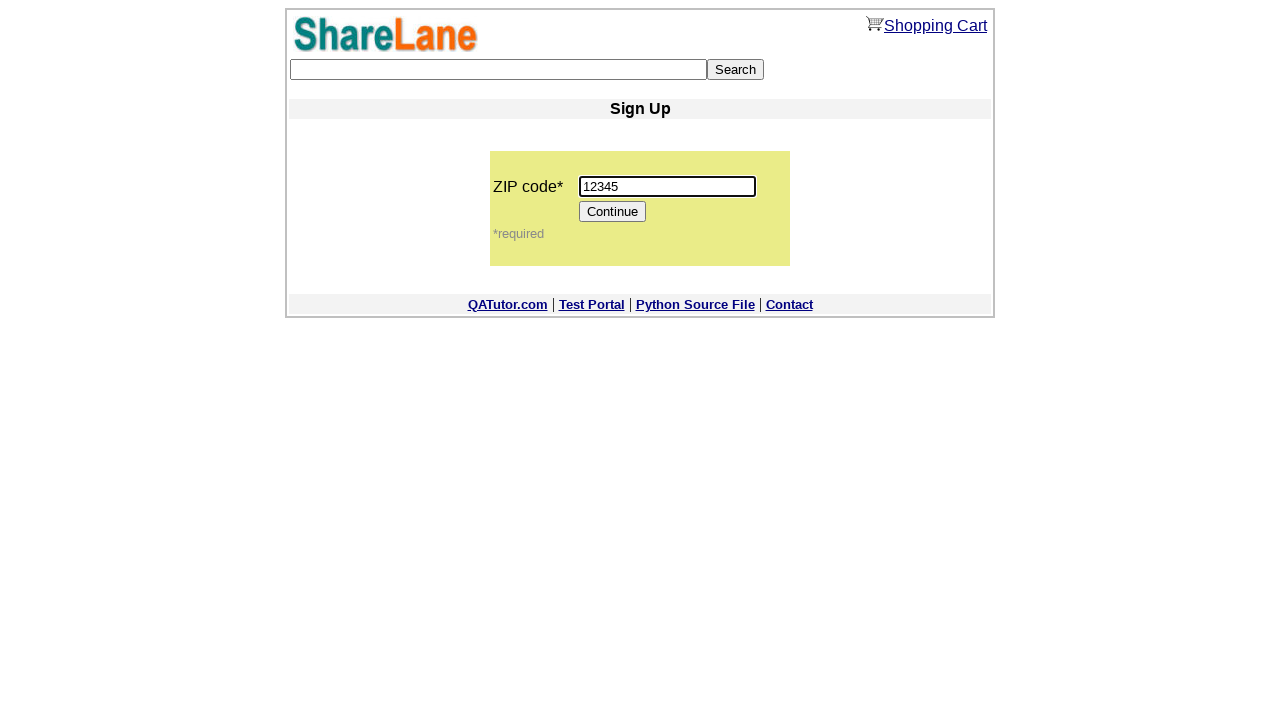

Clicked Continue button at (613, 212) on input[value='Continue']
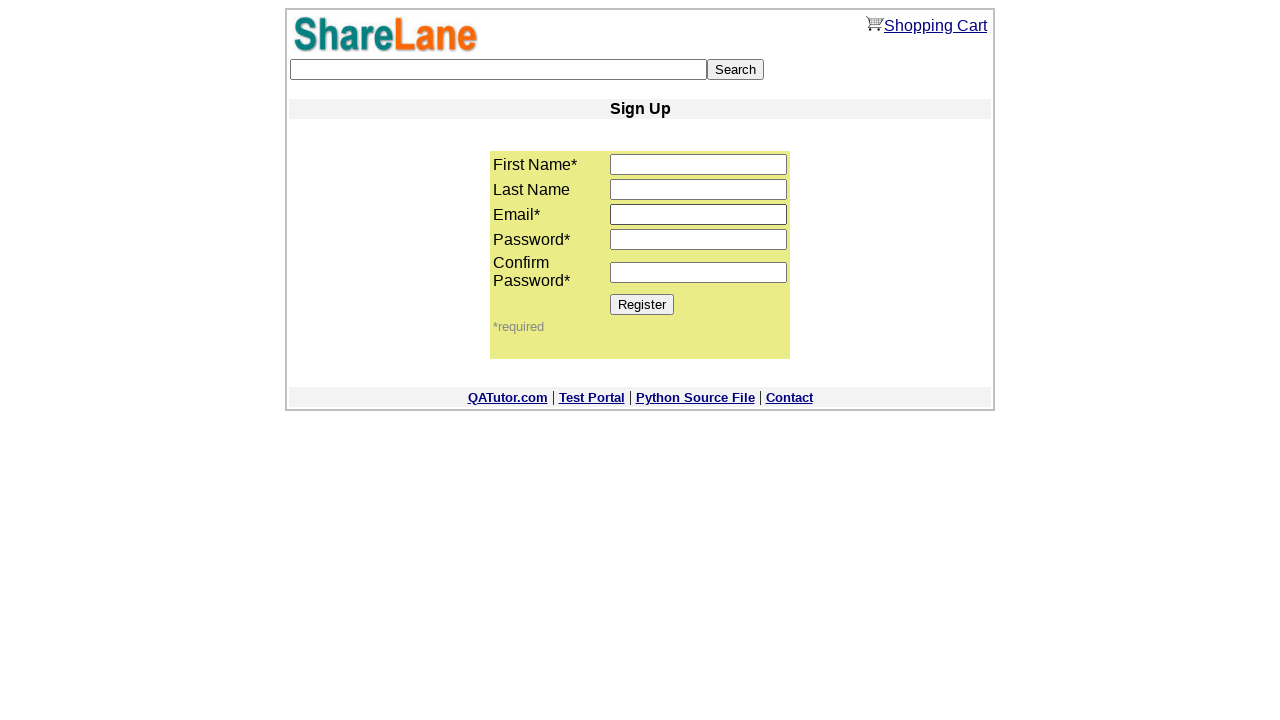

Register button appeared on next step
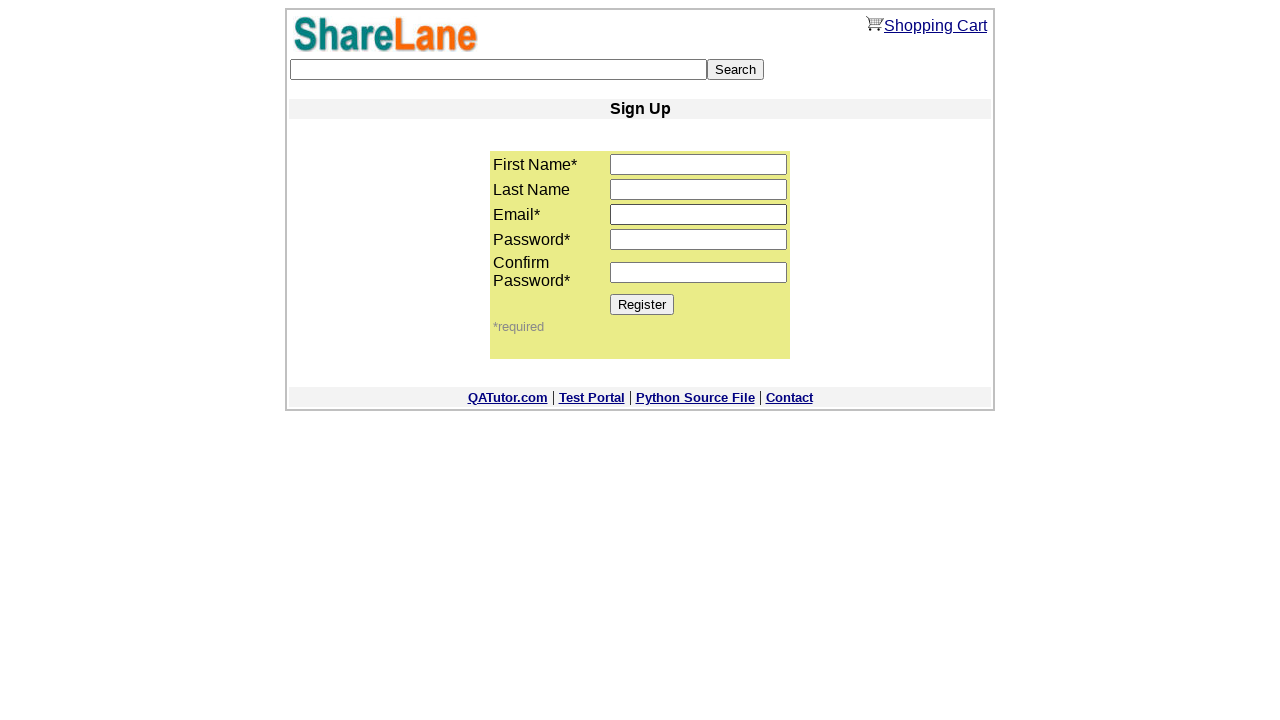

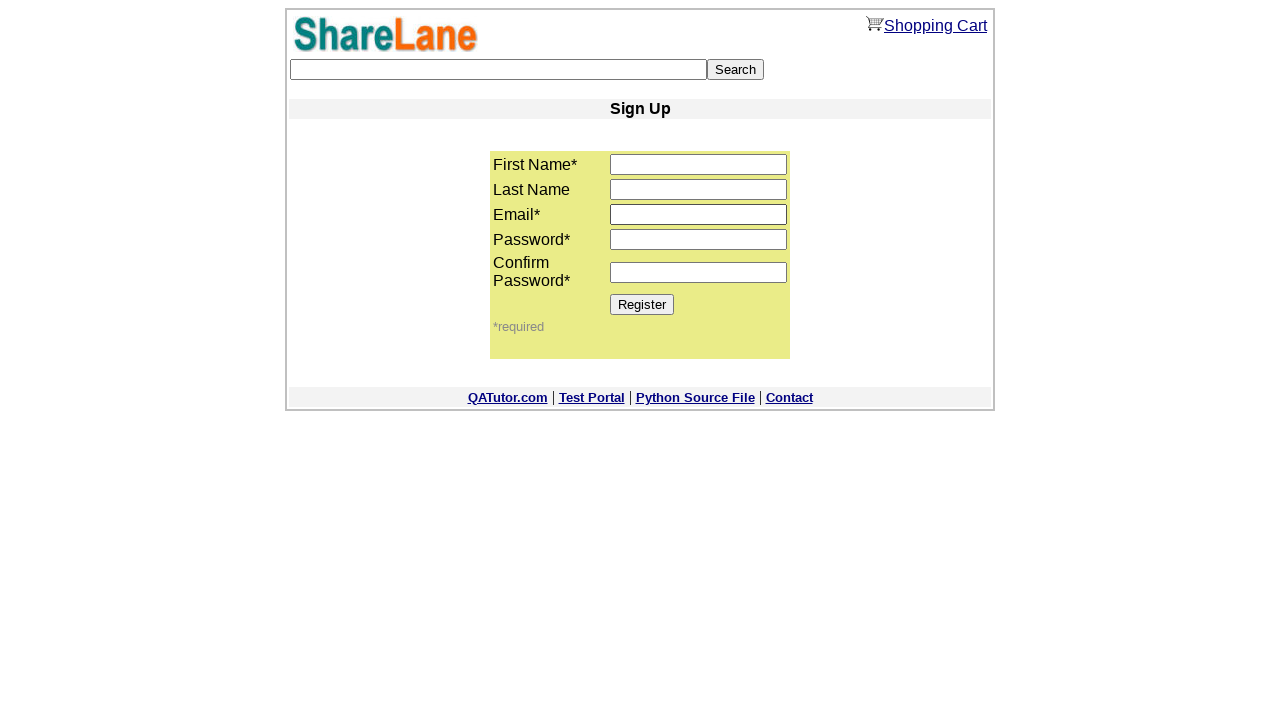